Tests iframe interaction by filling text fields inside frames accessed via URL and name attributes on two different demo pages.

Starting URL: https://ui.vision/demo/webtest/frames/

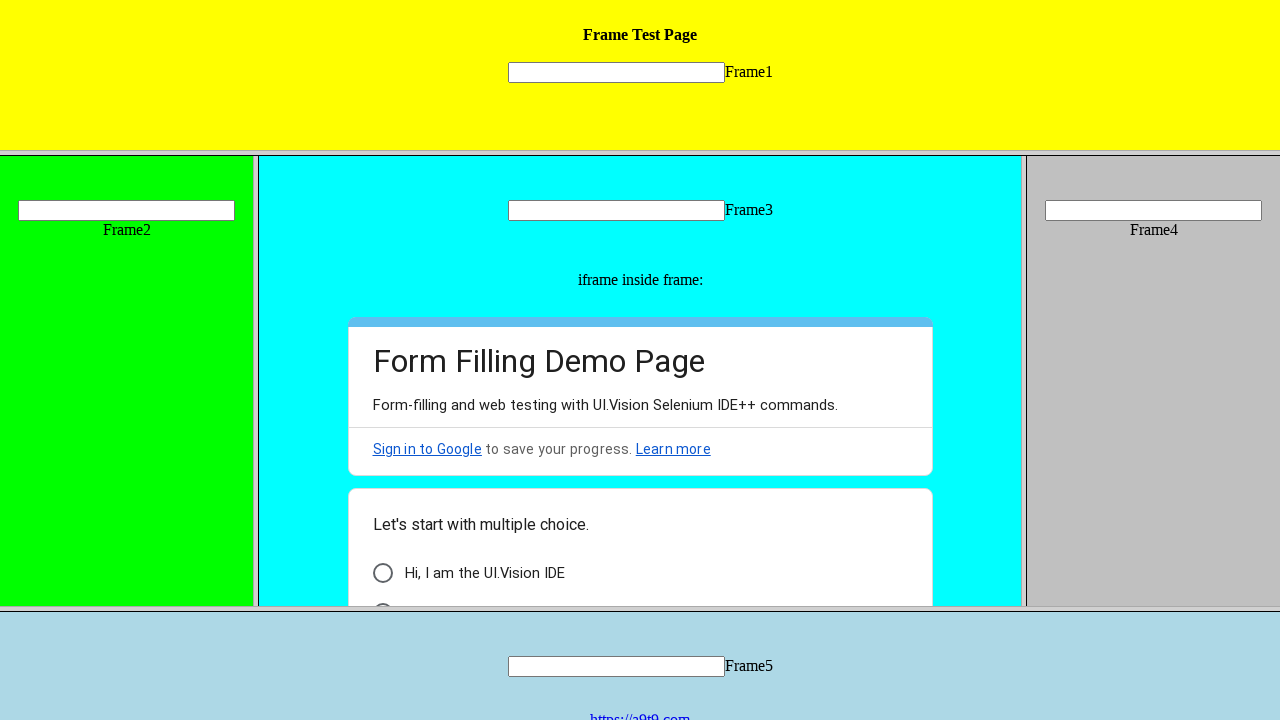

Retrieved iframe using URL 'https://ui.vision/demo/webtest/frames/frame_1.html'
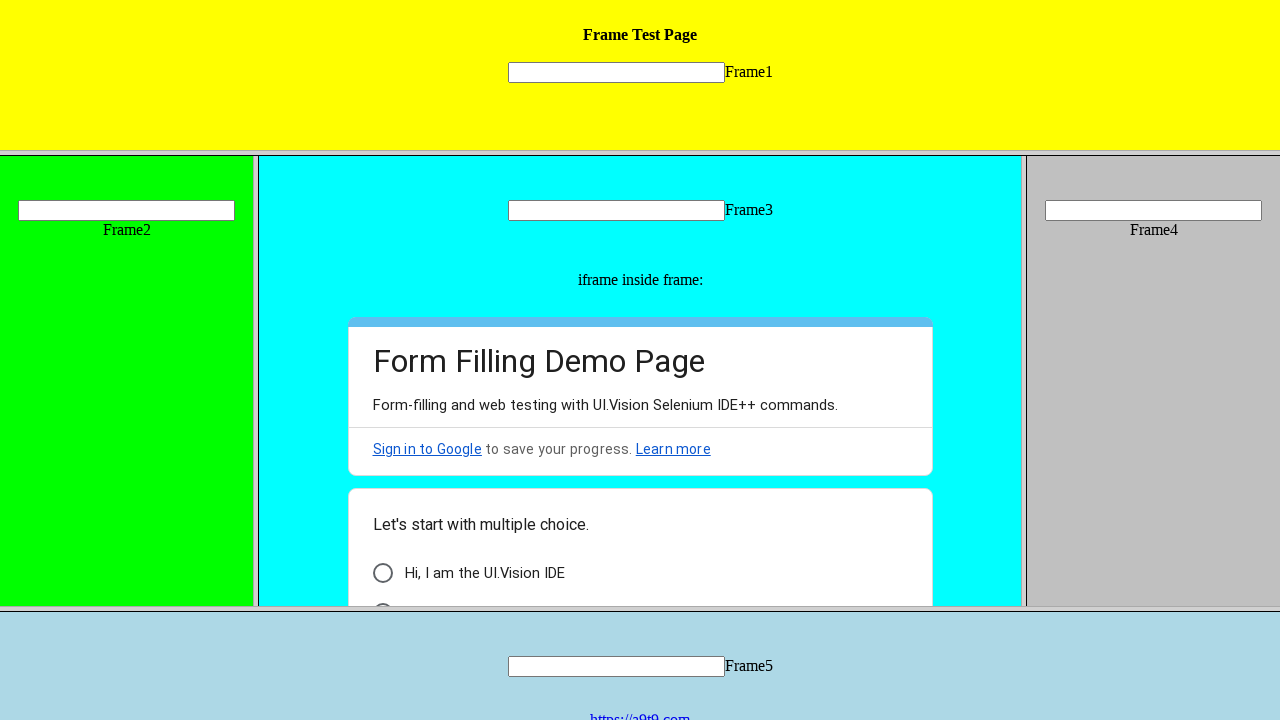

Filled text field in frame 1 with 'Son Goku' on xpath=//input[@name="mytext1"]
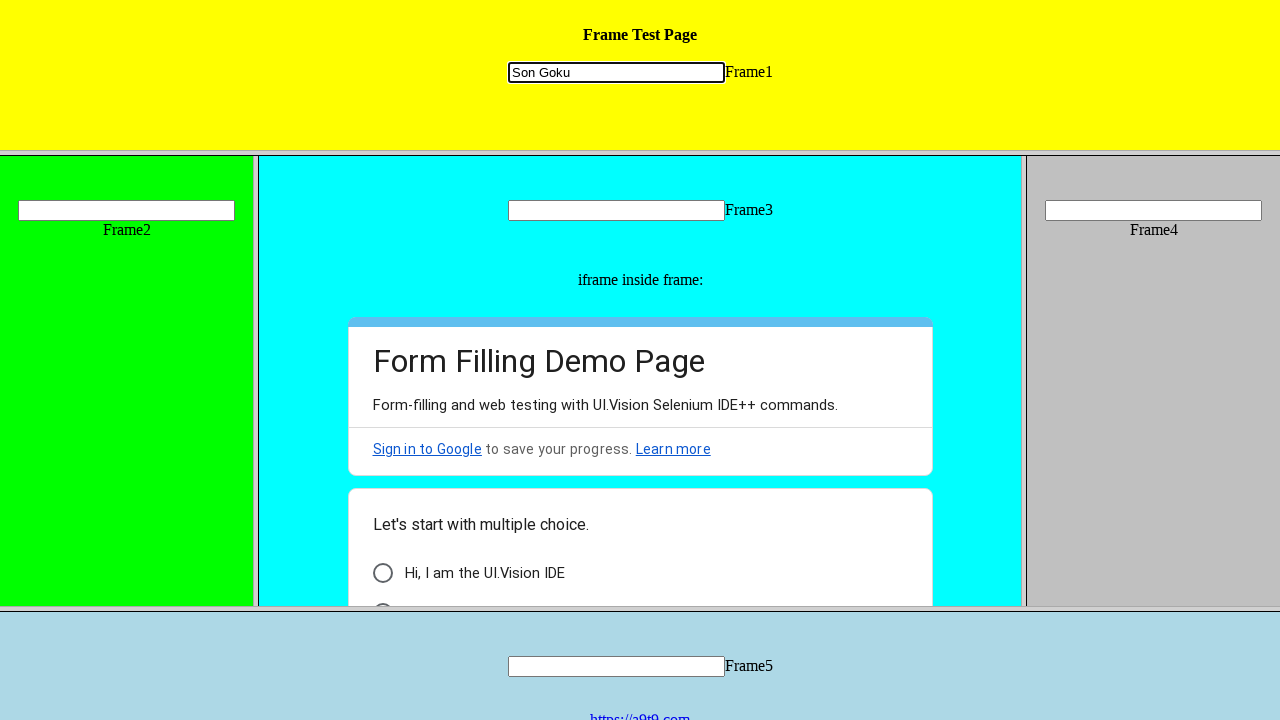

Navigated to https://demo.automationtesting.in/Frames.html
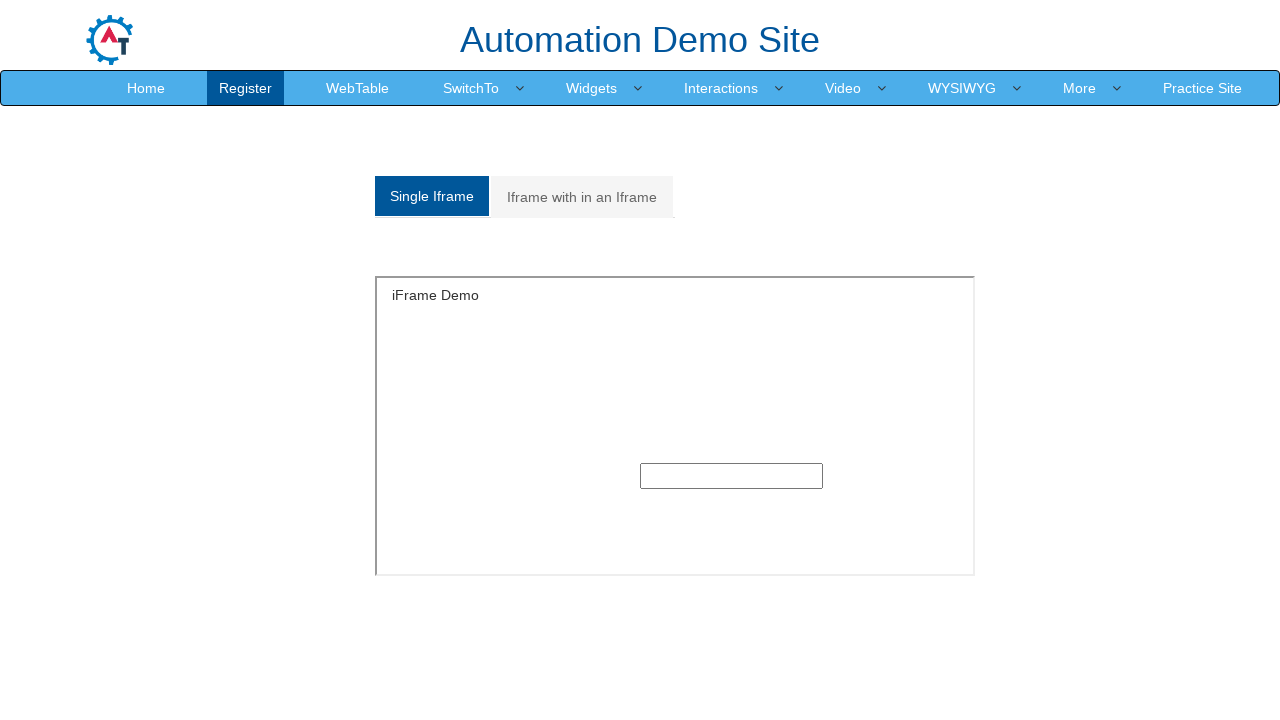

Retrieved iframe using name attribute 'SingleFrame'
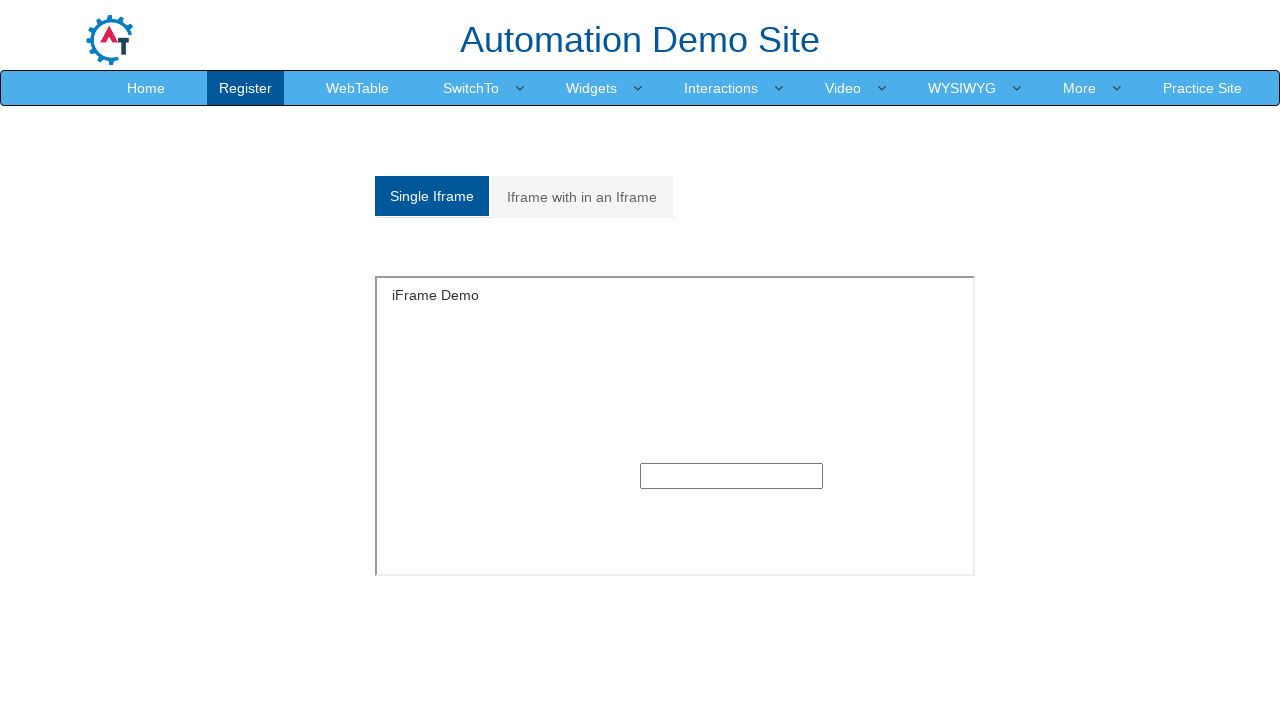

Filled text field in frame 2 with 'Son Goku' on (//input[@type="text"])[1]
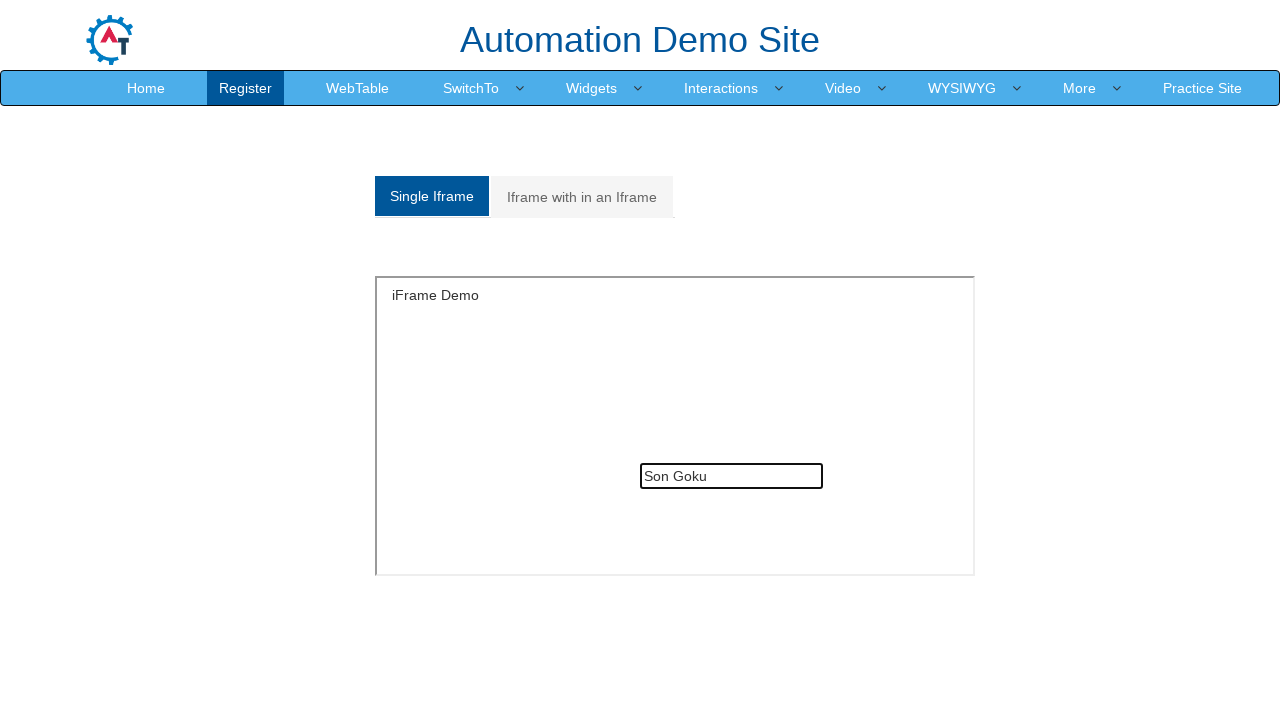

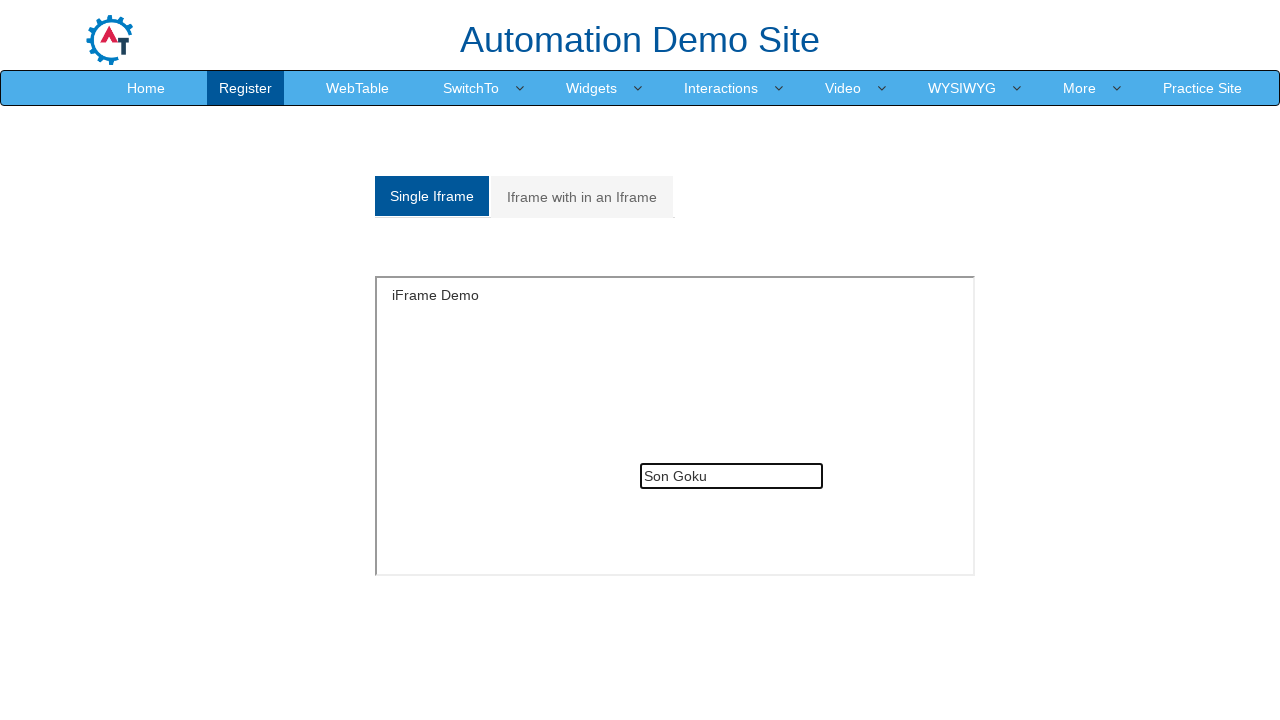